Fills out a simple form with first name, last name, city, and country fields, then submits it

Starting URL: http://suninjuly.github.io/simple_form_find_task.html

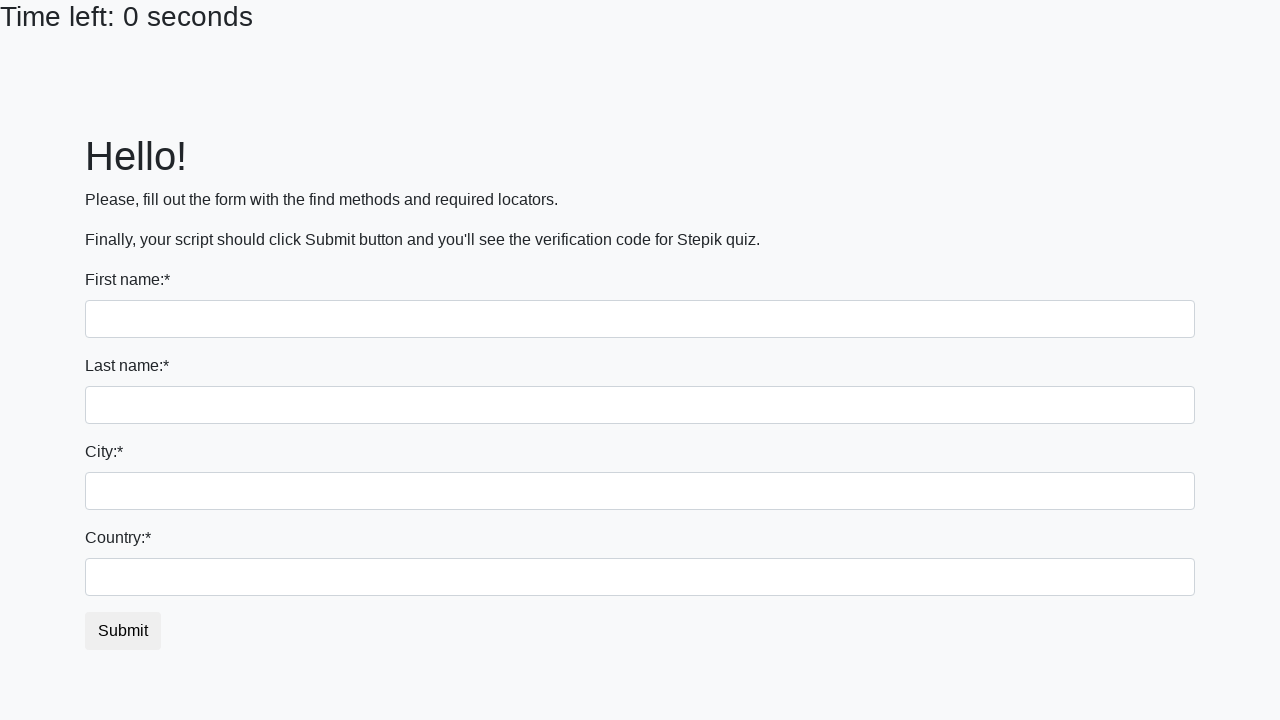

Filled first name field with 'Ivan' on input:first-of-type
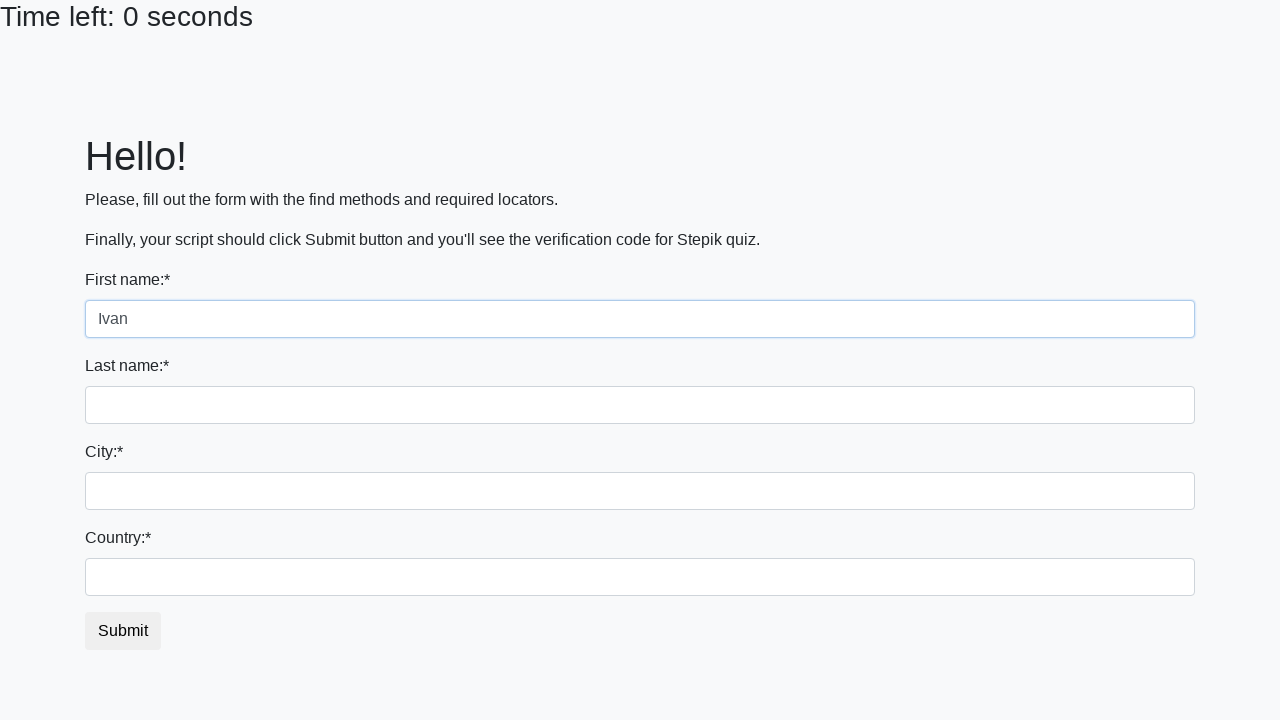

Filled last name field with 'Petrov' on input[name='last_name']
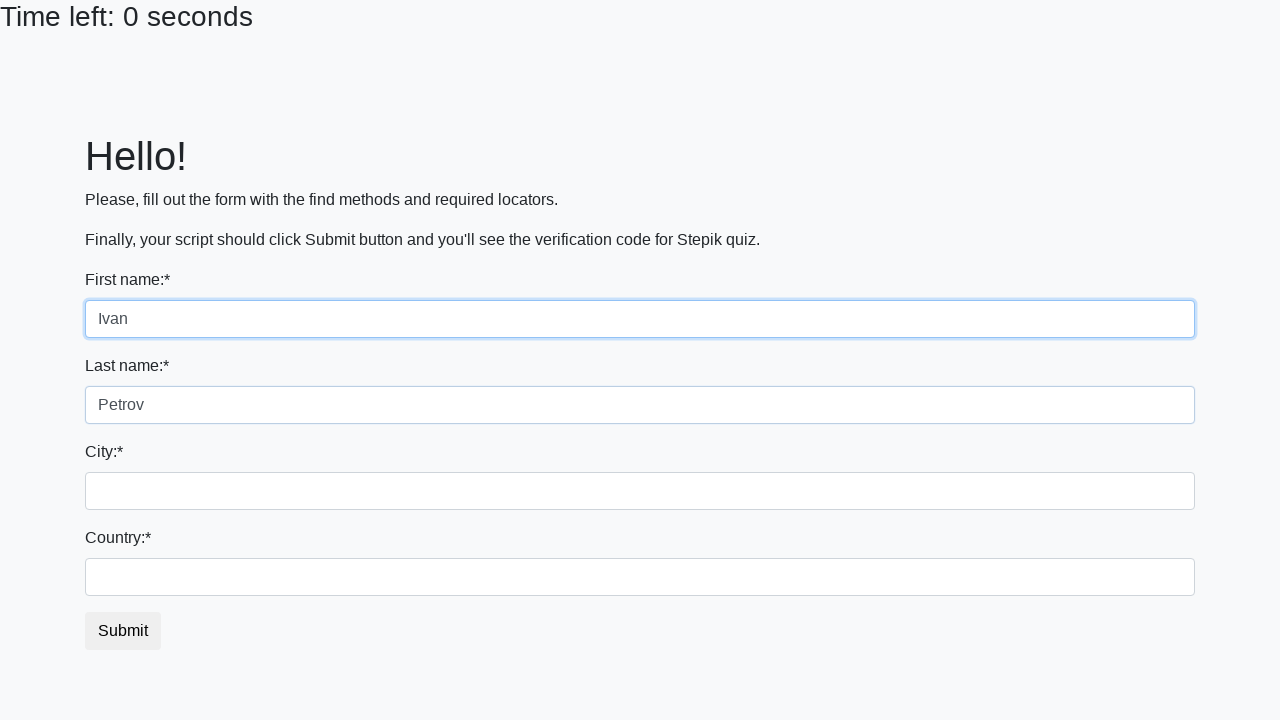

Filled city field with 'Smolensk' on .form-control.city
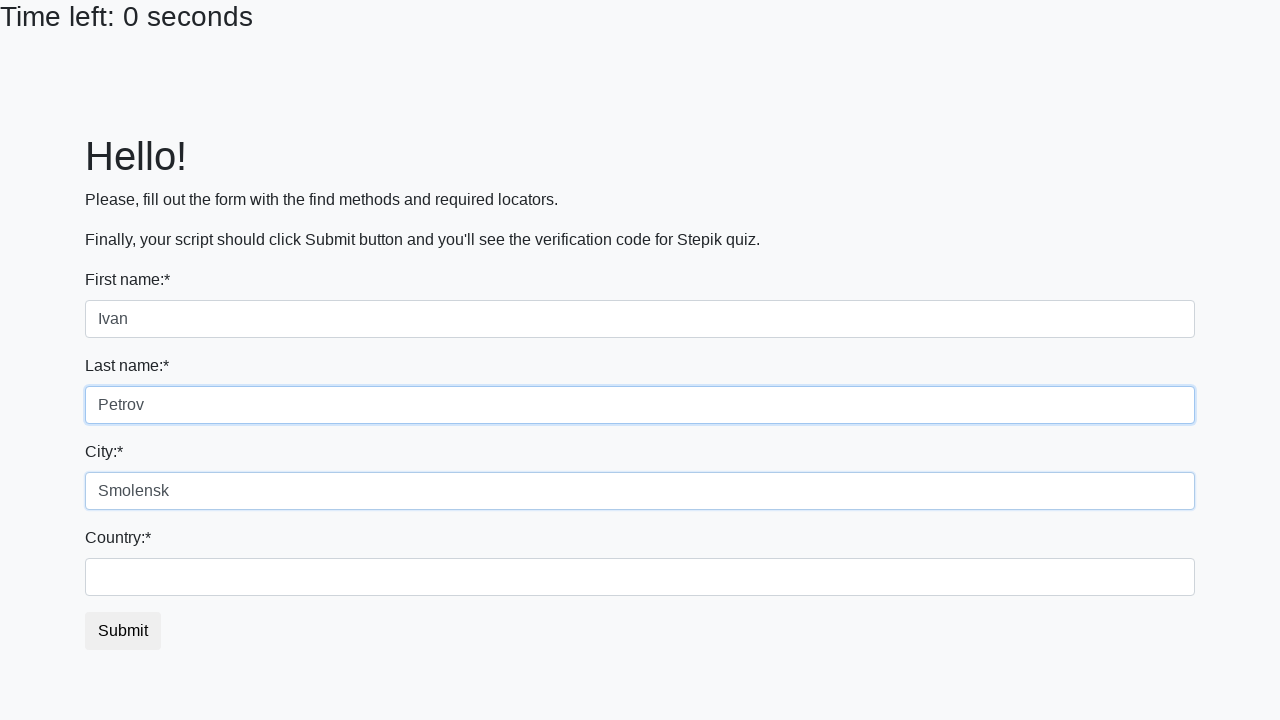

Filled country field with 'Russia' on #country
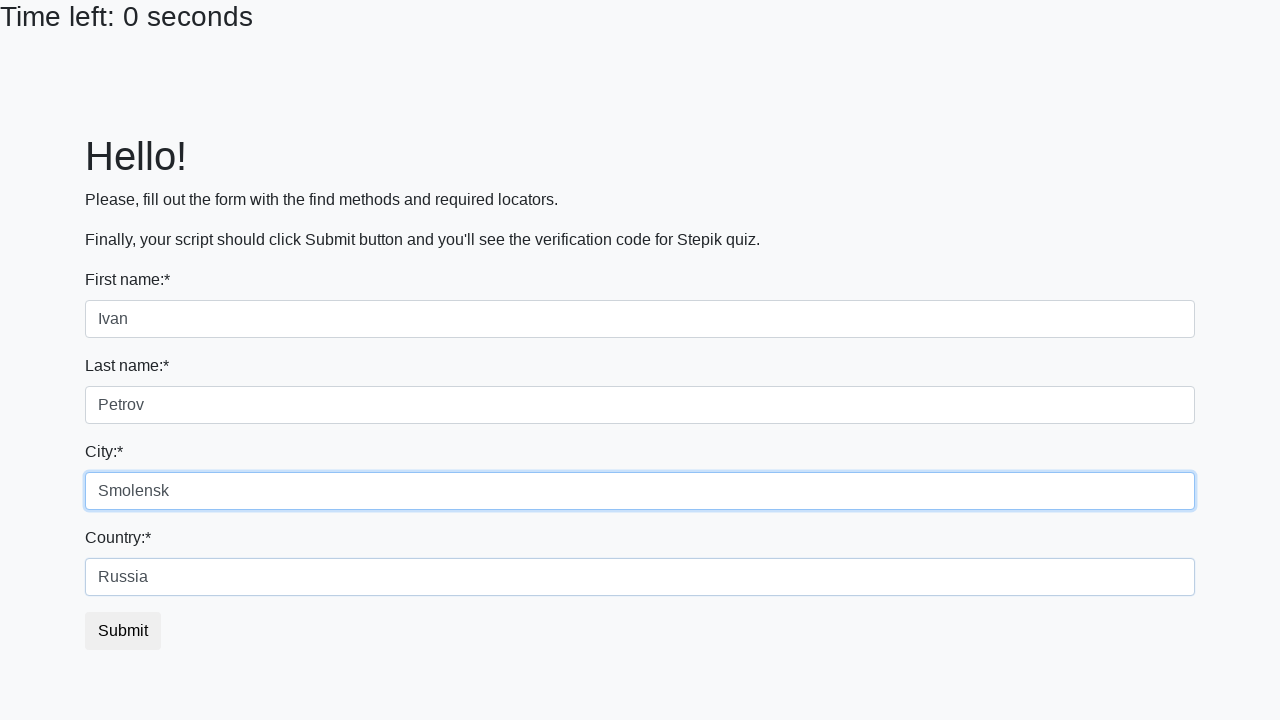

Submitted the form by clicking submit button at (123, 631) on button.btn
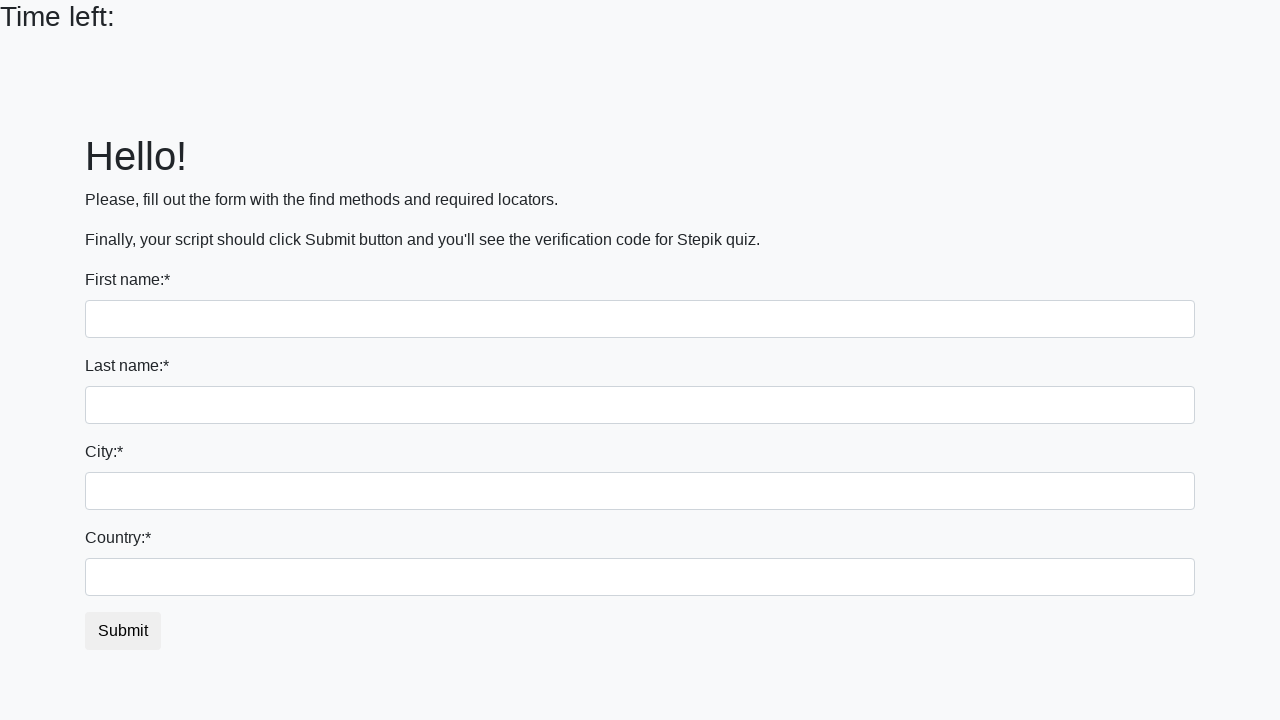

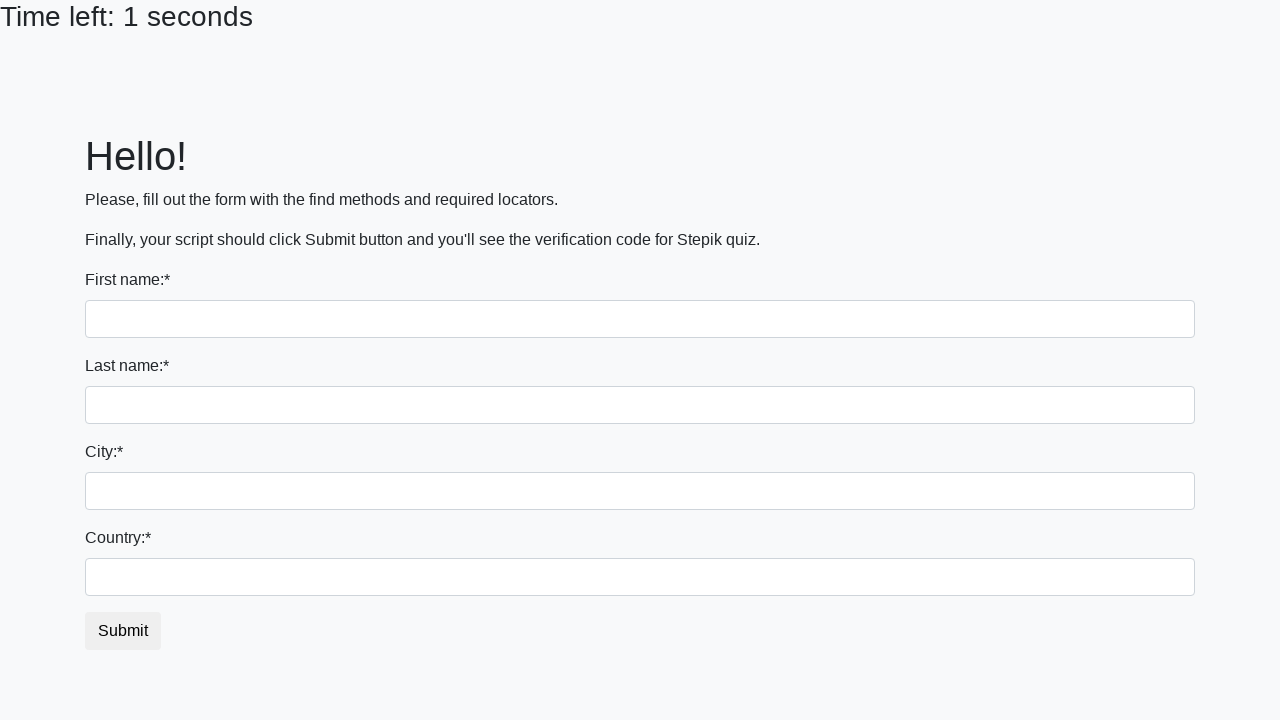